Tests copy and paste keyboard shortcuts by typing text in an input field, selecting all, copying, and pasting into a textarea.

Starting URL: https://bonigarcia.dev/selenium-webdriver-java/web-form.html

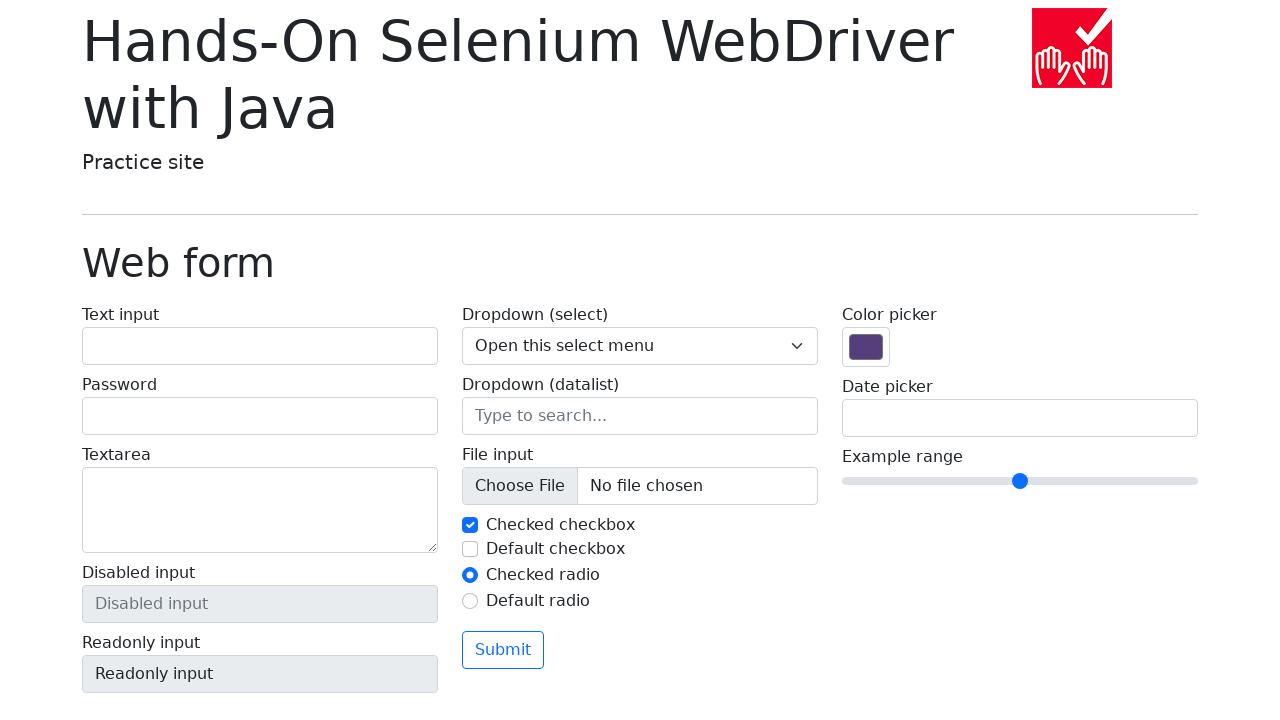

Navigated to web form test page
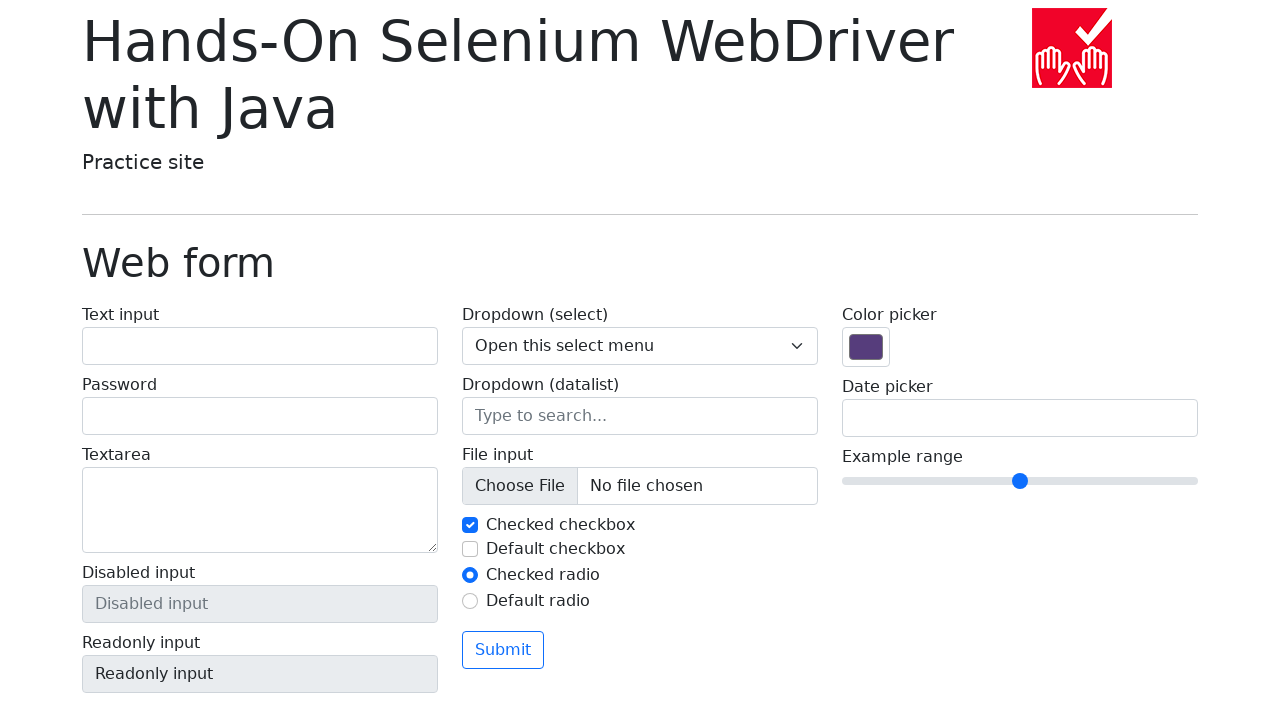

Typed 'hello world' into text input field on input[name='my-text']
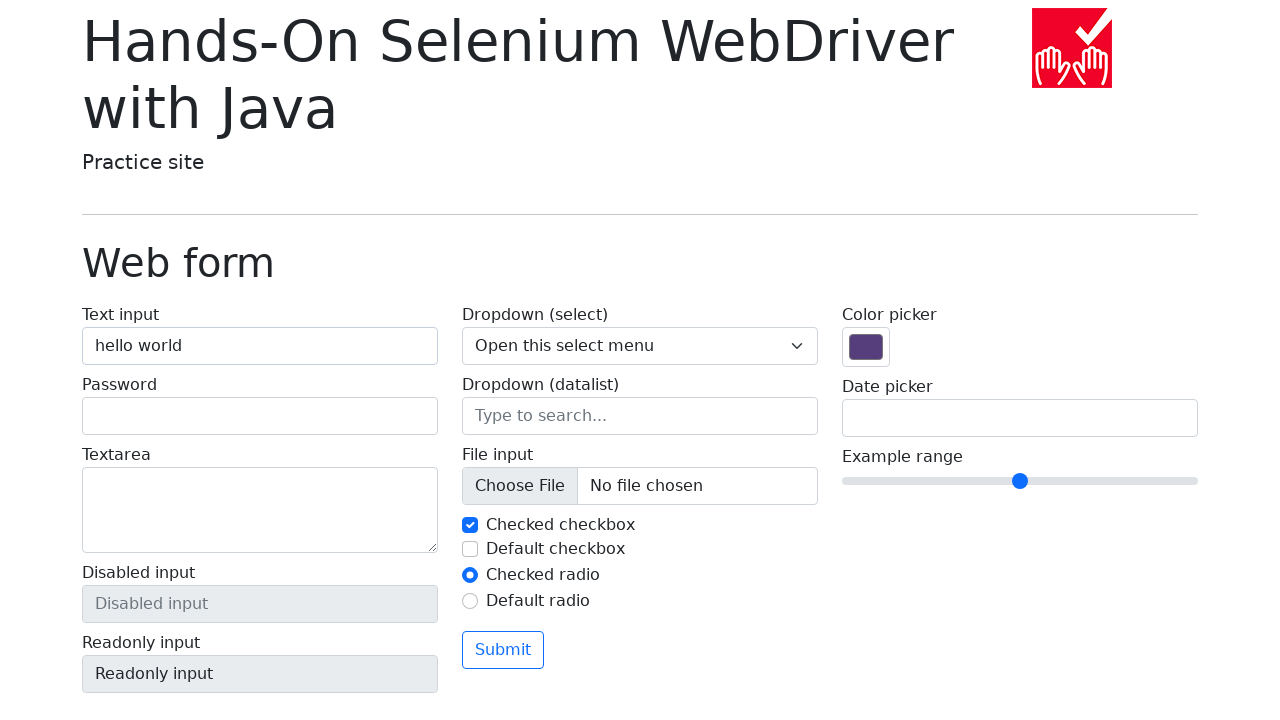

Clicked on text input field to focus it at (260, 346) on input[name='my-text']
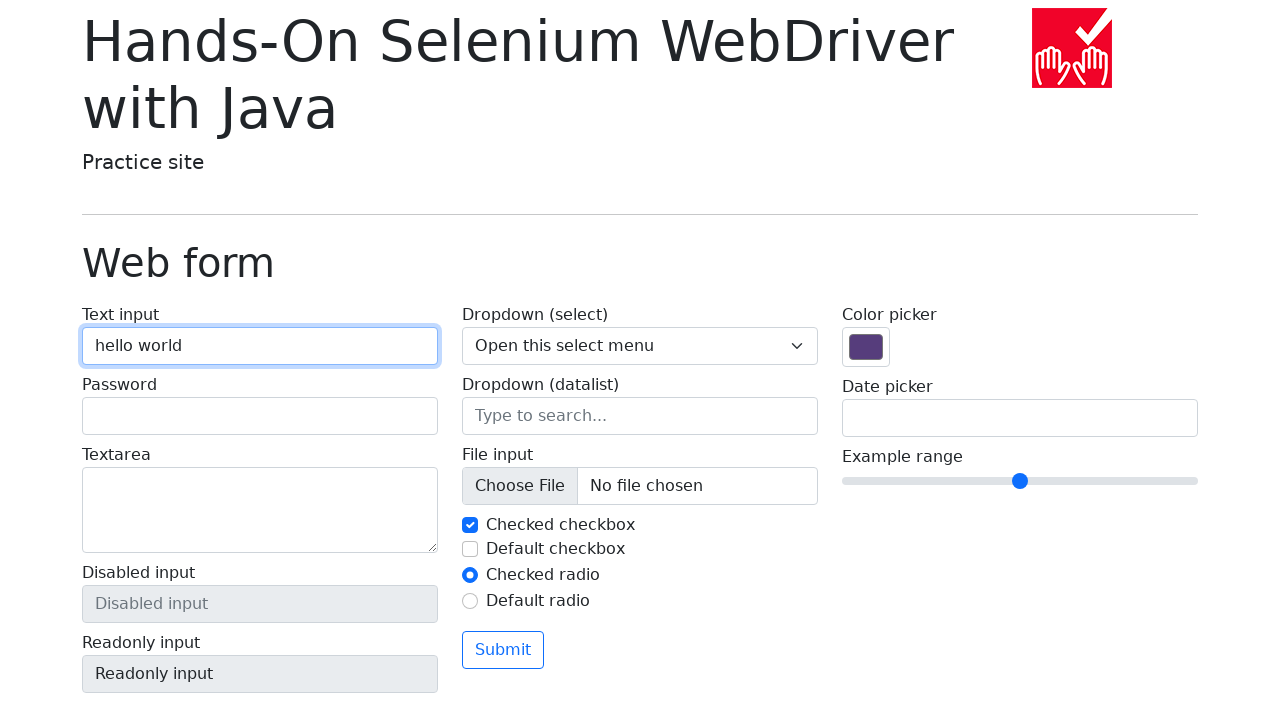

Selected all text in input field using Ctrl+A
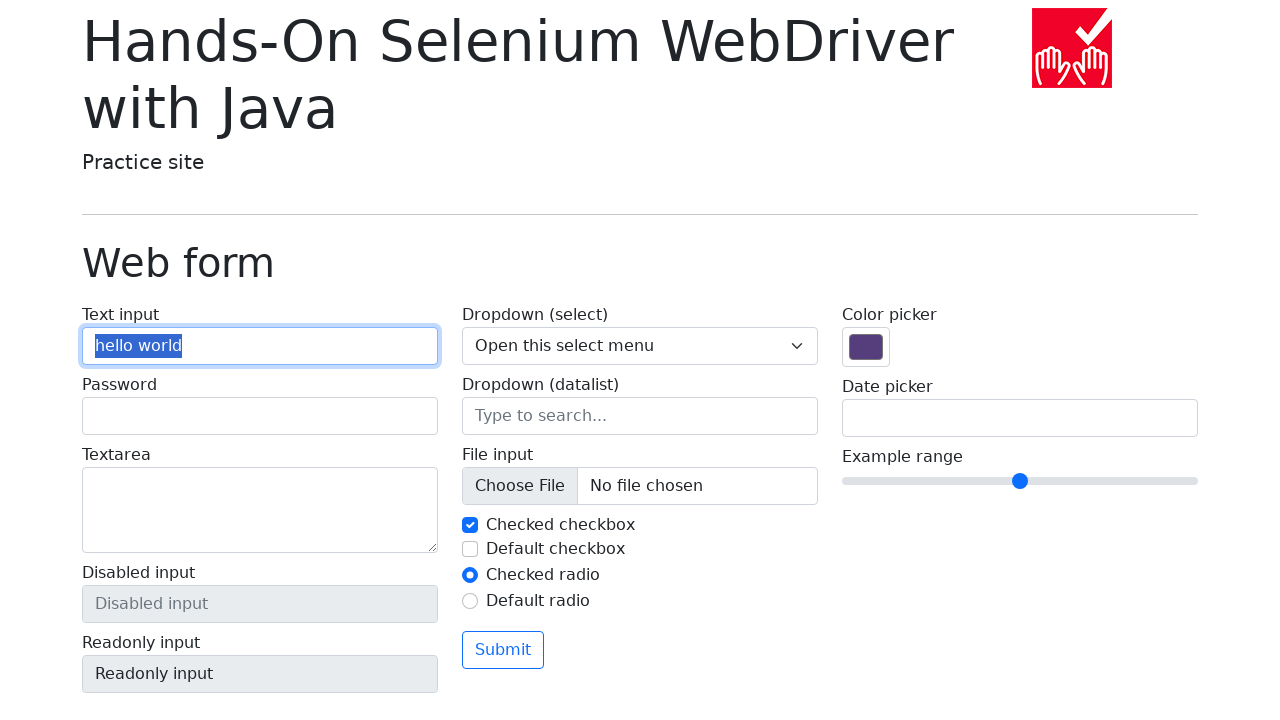

Copied selected text using Ctrl+C
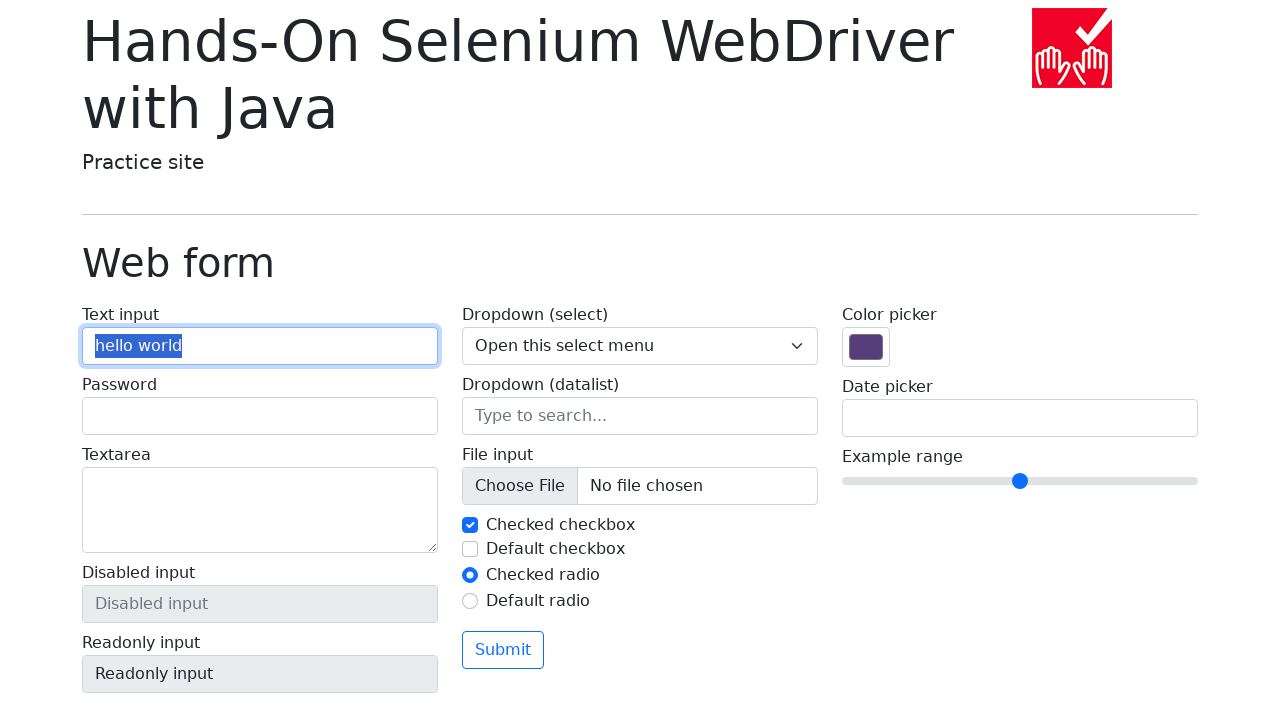

Clicked on textarea field to focus it at (260, 510) on textarea[name='my-textarea']
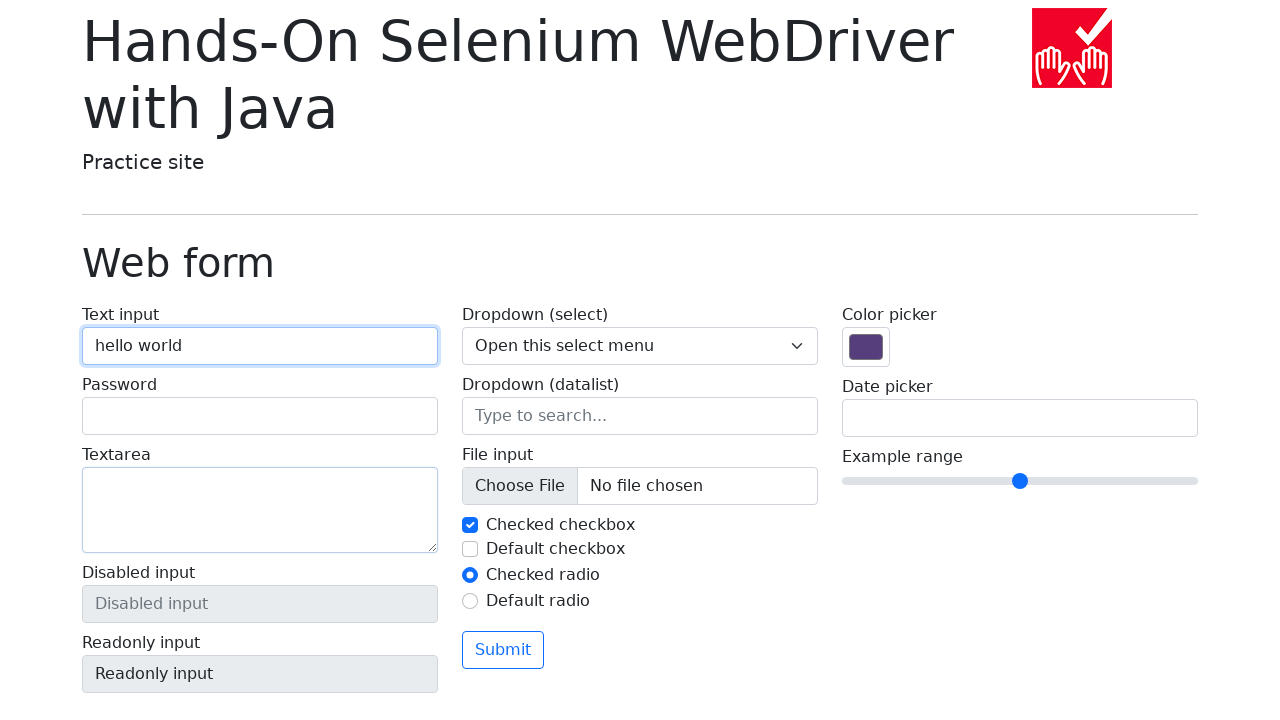

Pasted copied text into textarea using Ctrl+V
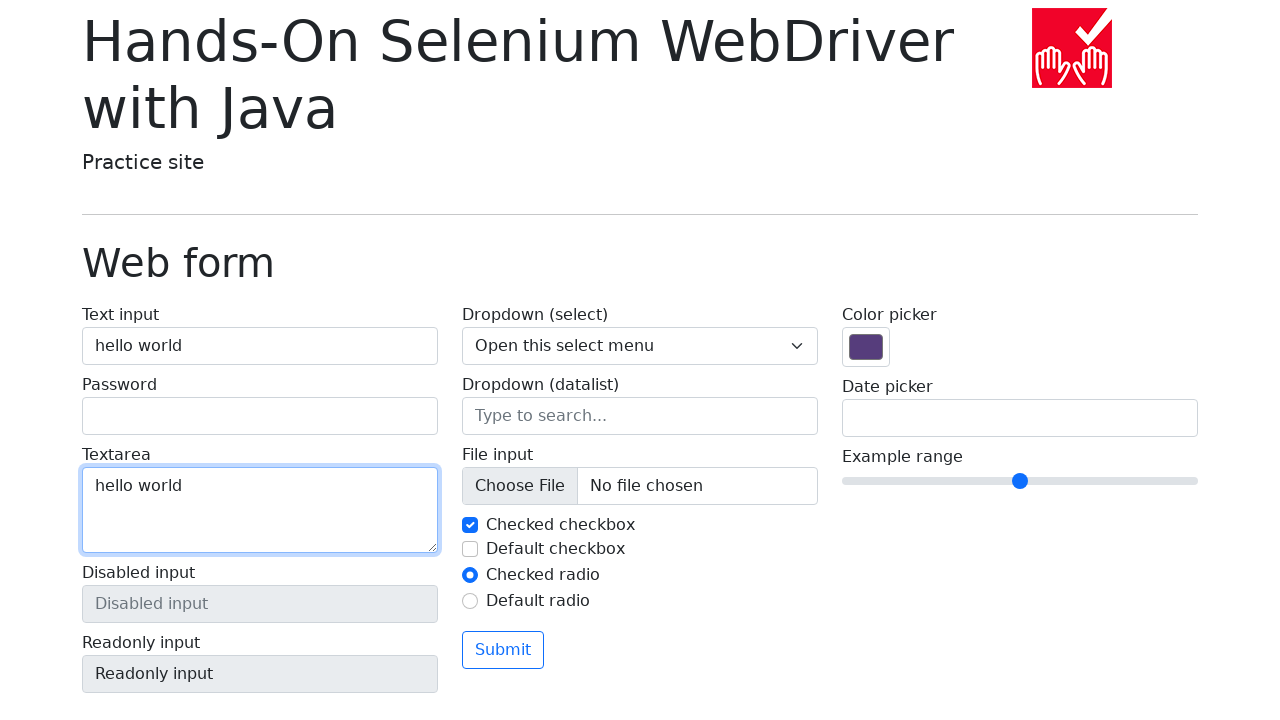

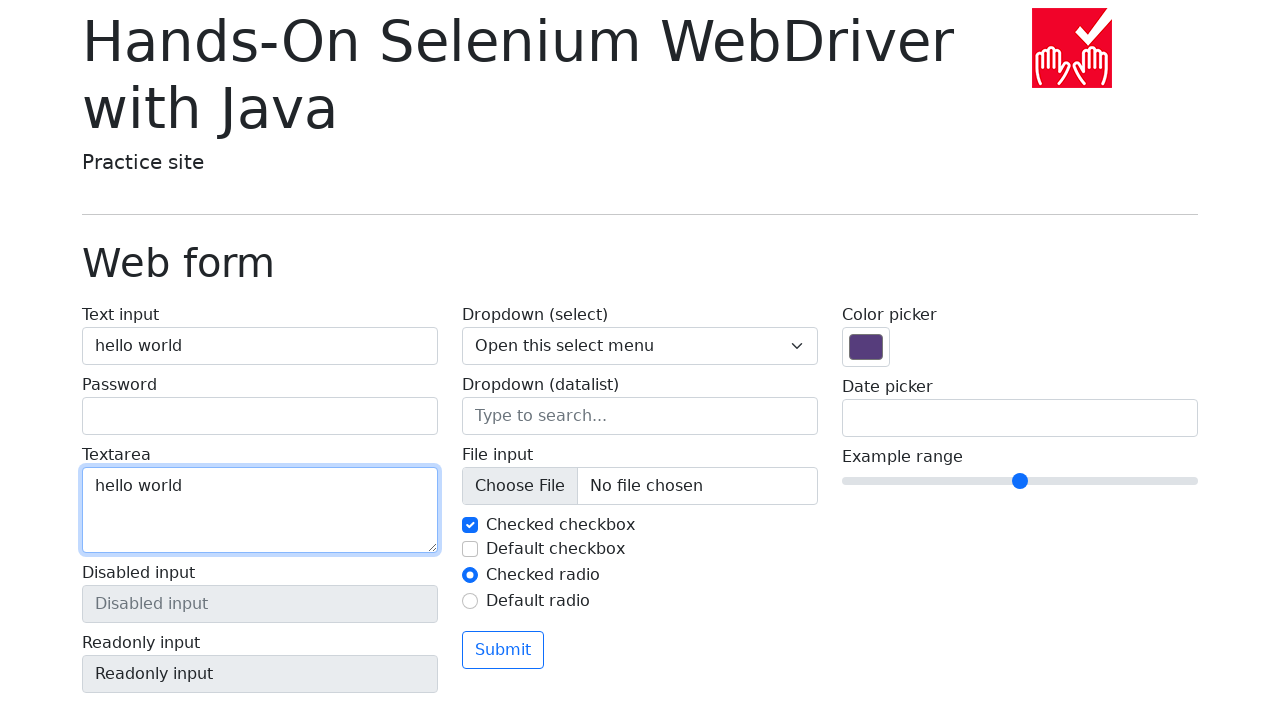